Tests opening a new browser window, navigating to a different URL in that window, then closing it and returning to the original window

Starting URL: https://orangehrm.com/30-day-free-trial

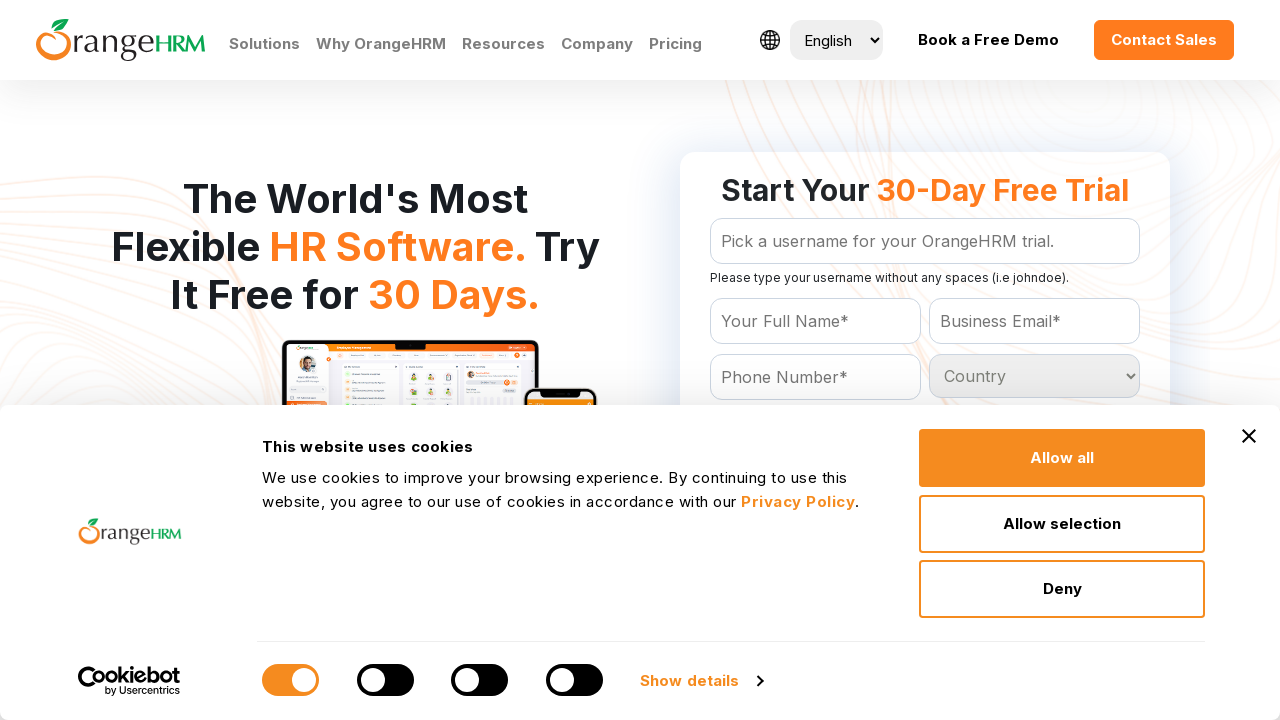

Stored original page context from https://orangehrm.com/30-day-free-trial
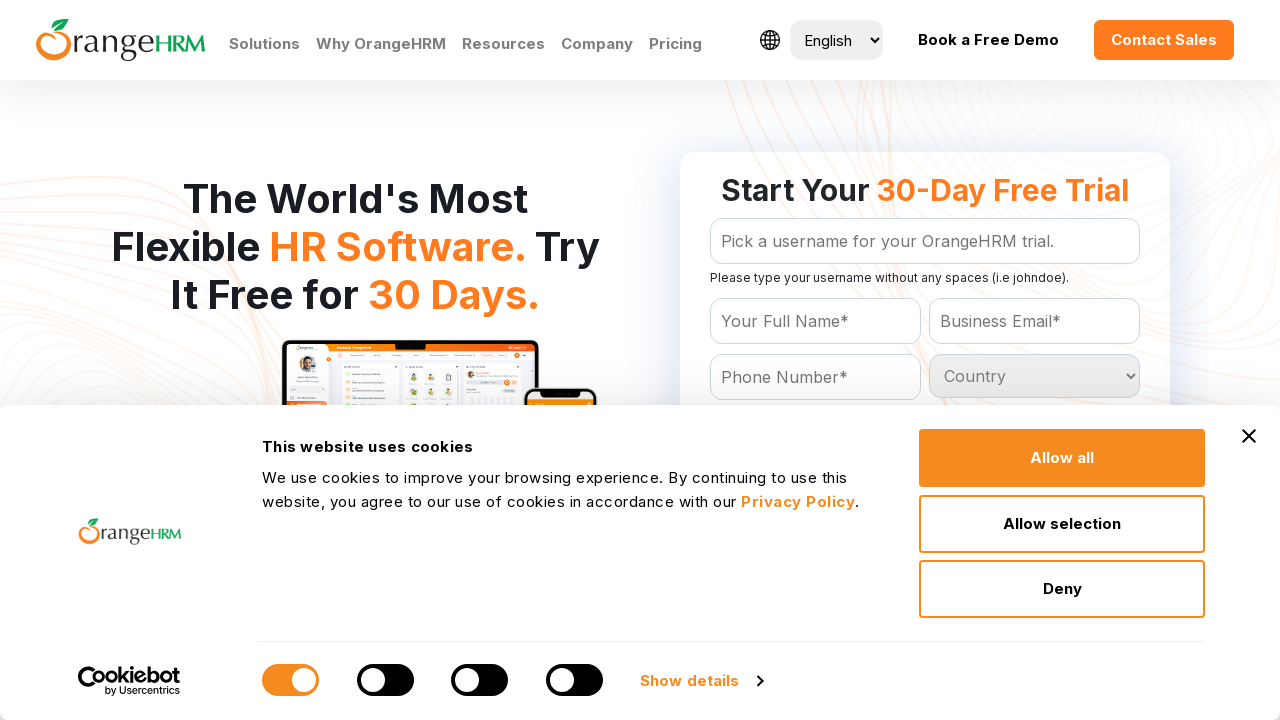

Opened a new browser window/tab
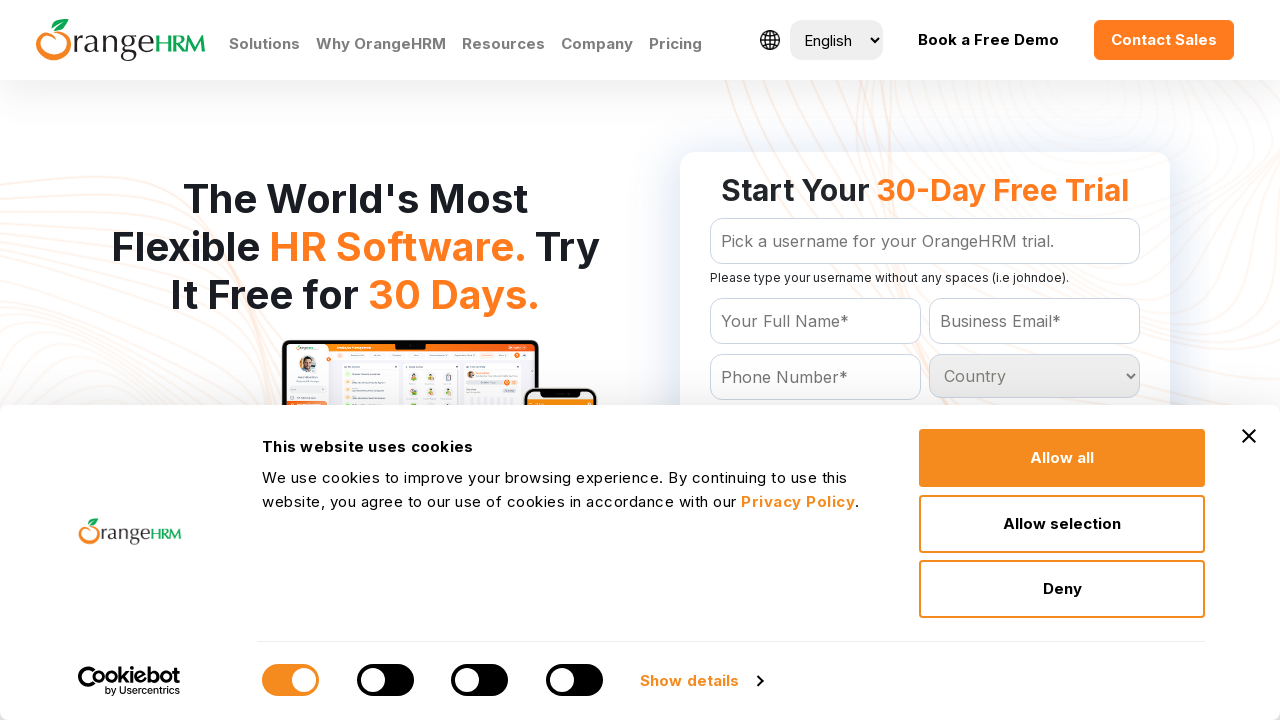

Navigated to https://naveenautomationlabs.com/opencart/index.php?route=account/login in new window
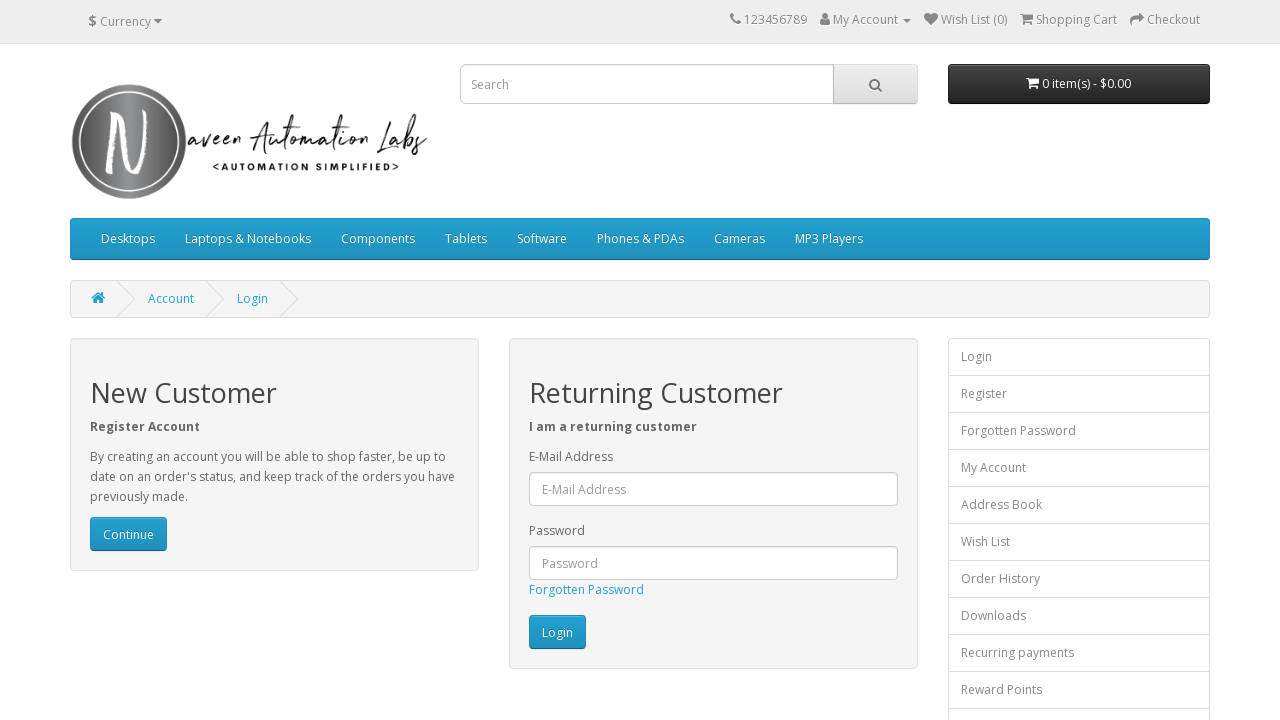

Retrieved new window title: Account Login
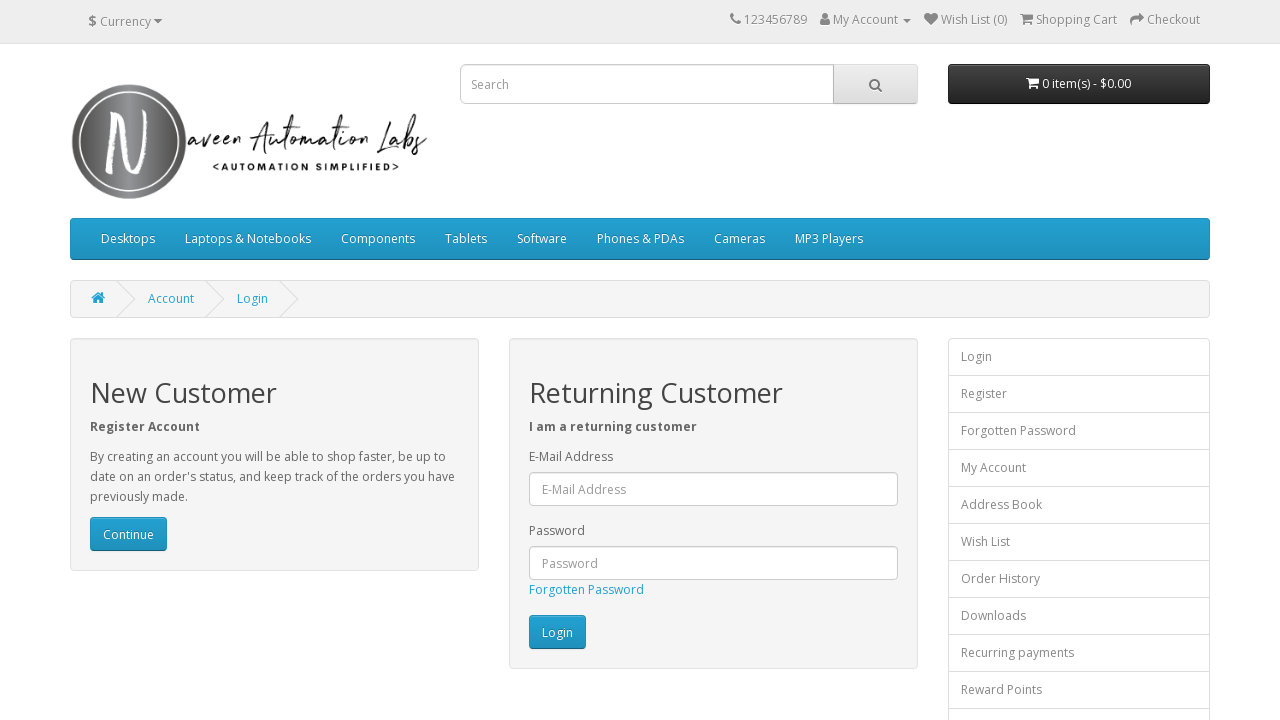

Closed the new browser window
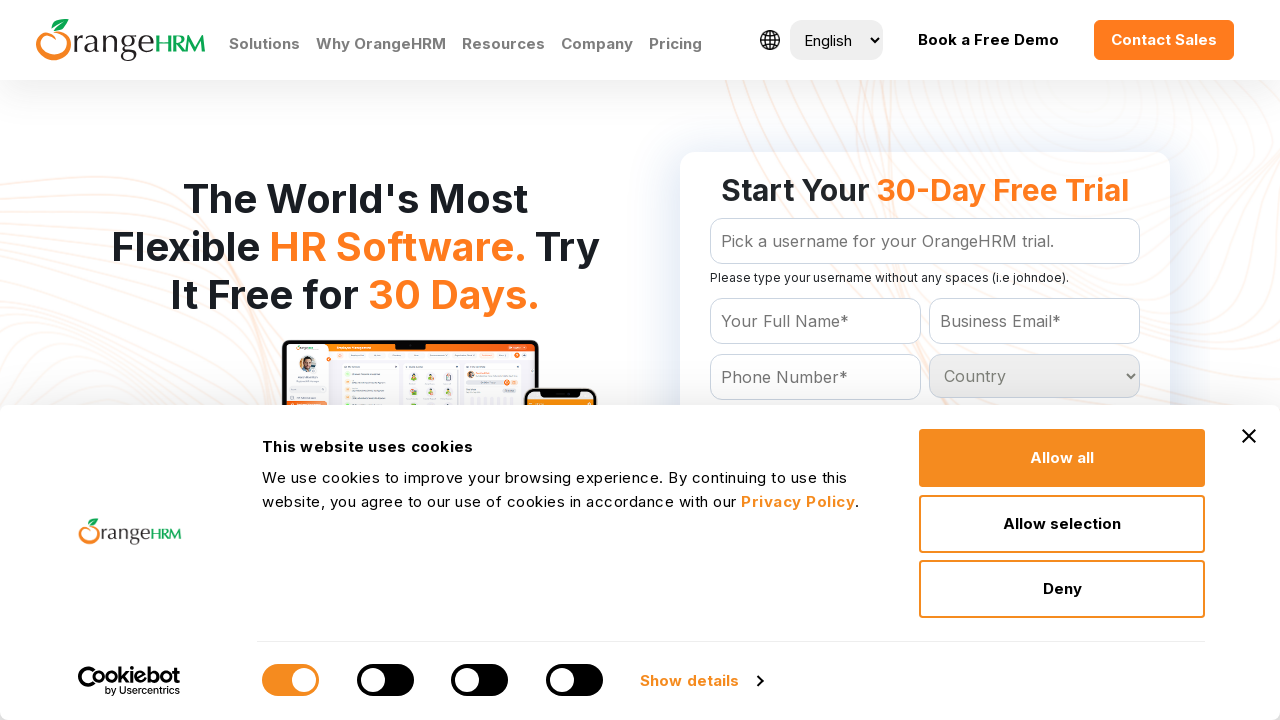

Retrieved original window title: 30-Day Advanced Free Trial | HR Software | HRMS | OrangeHRM
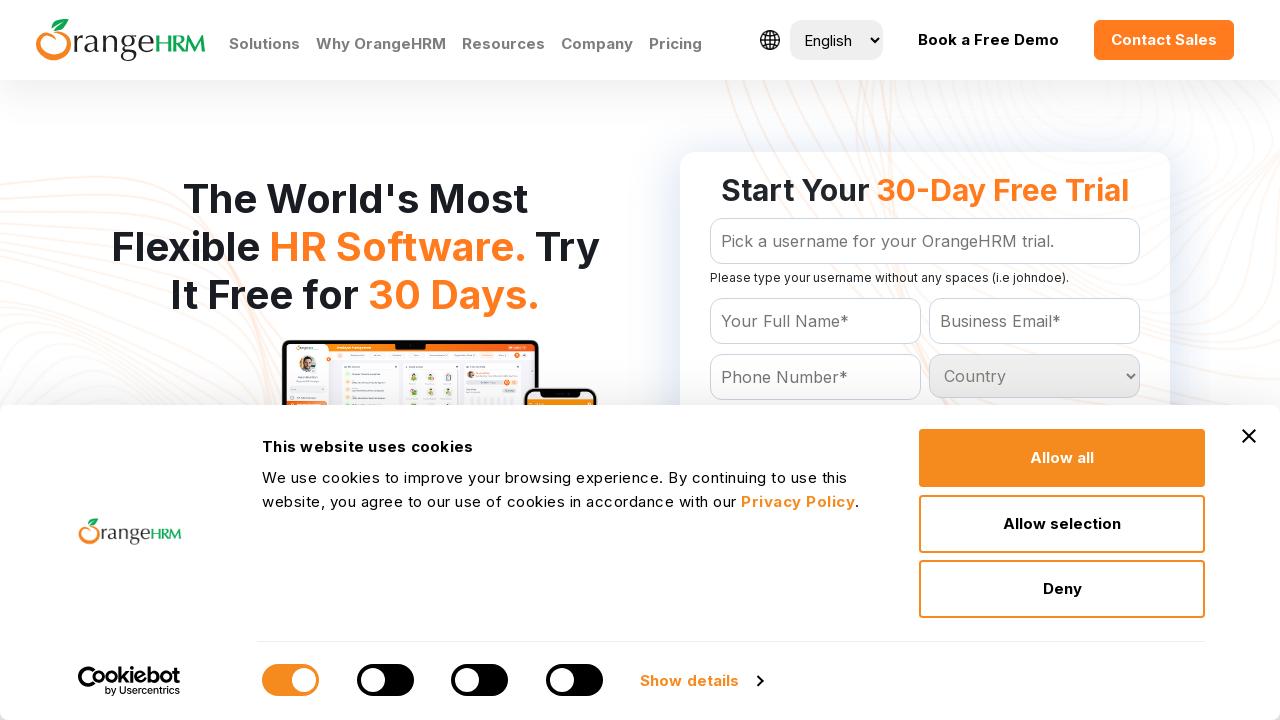

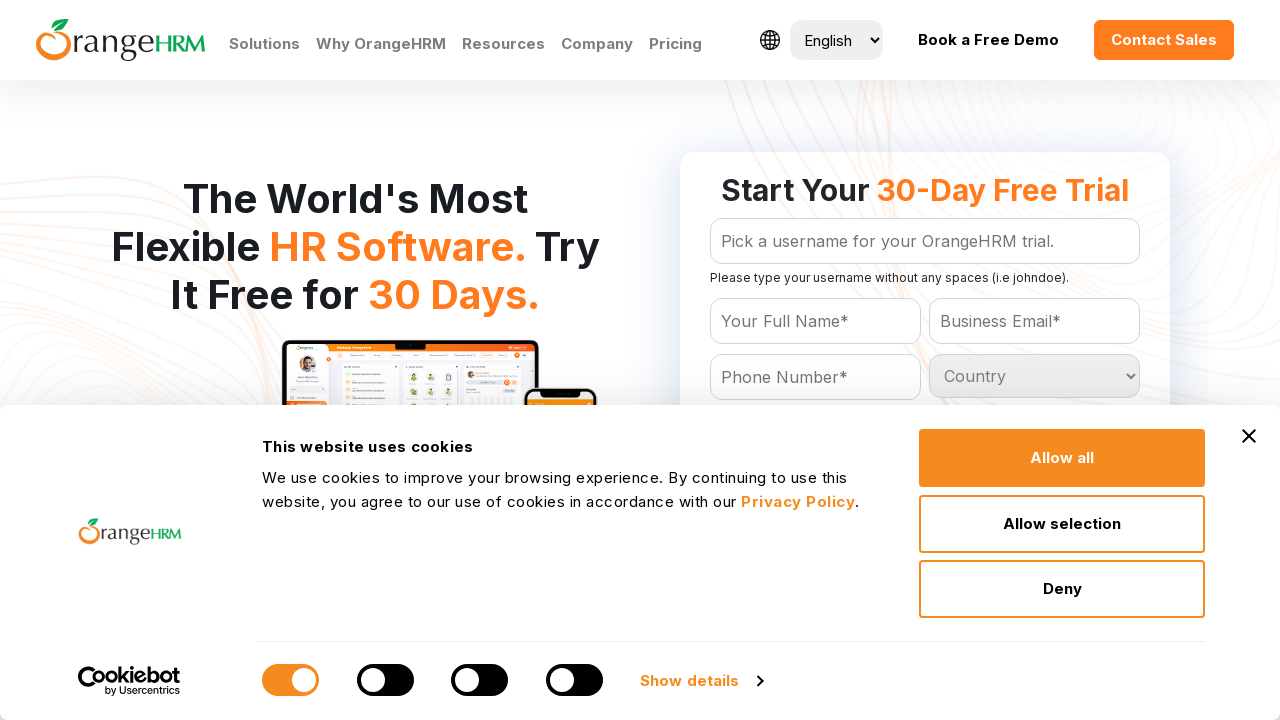